Tests window focus management and alert handling by creating alerts, manipulating window state, and restoring focus

Starting URL: https://www.duckduckgo.com

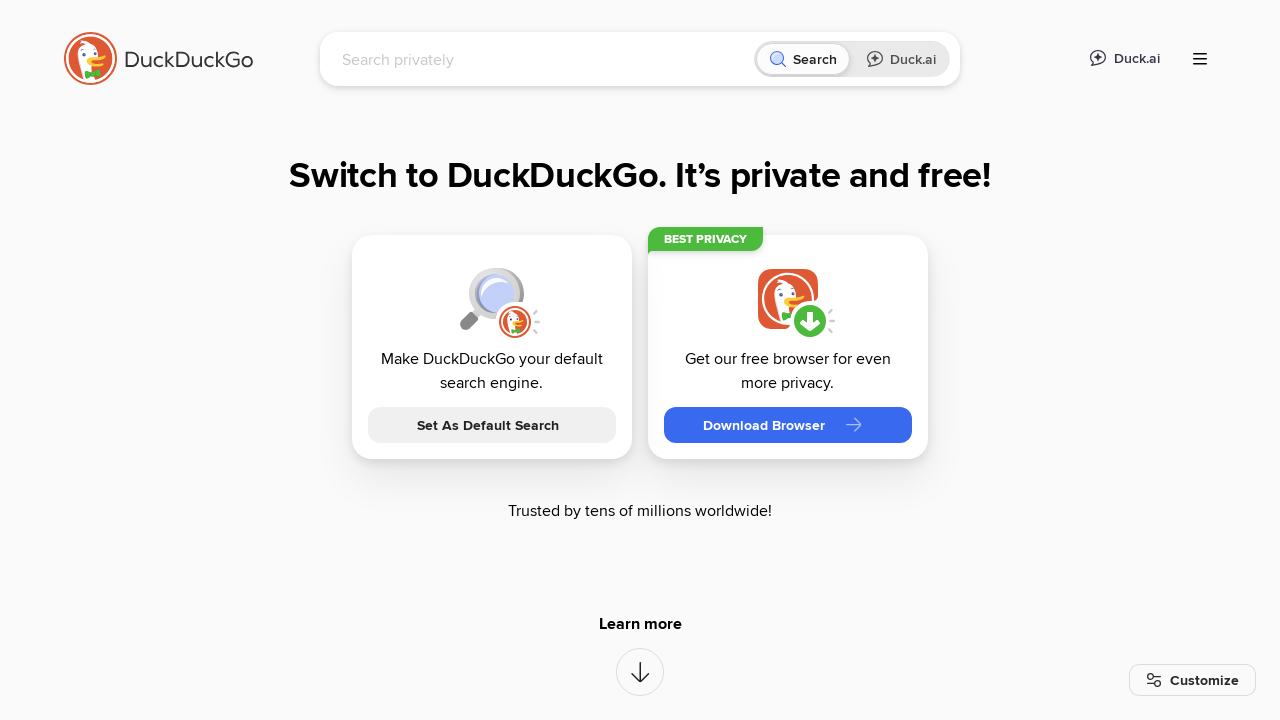

Created alert dialog to demonstrate focus
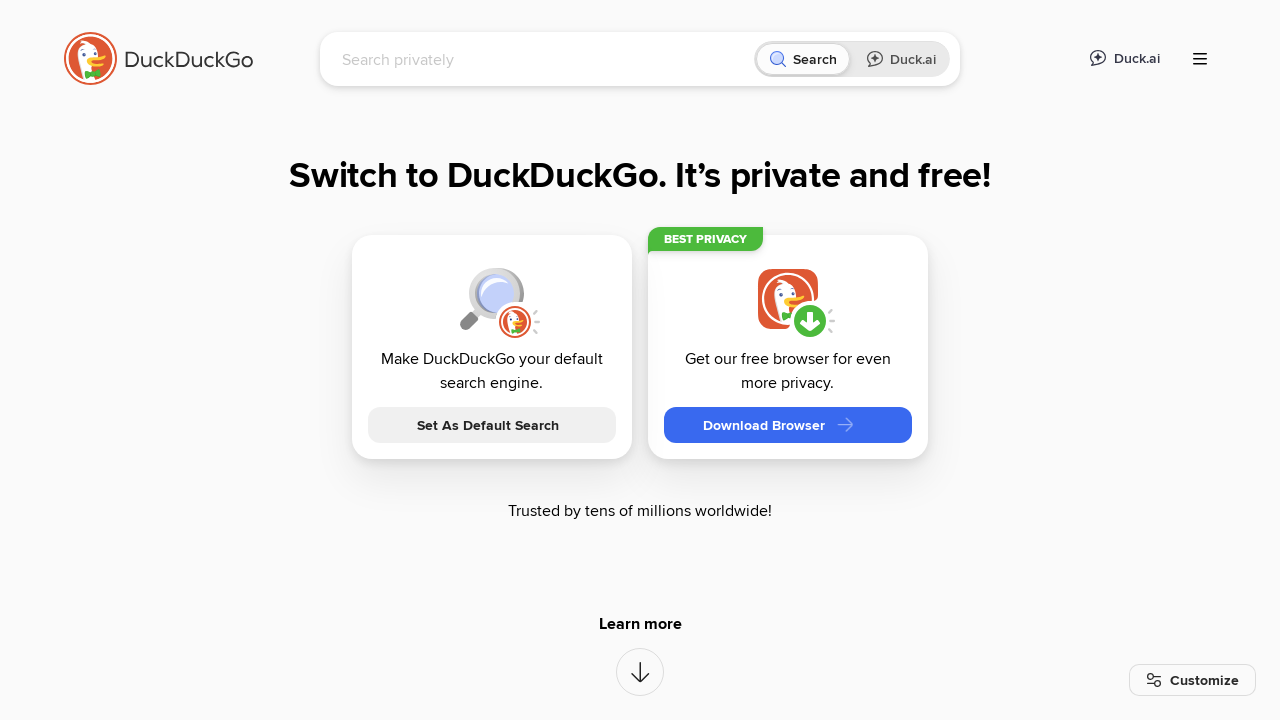

Set up alert dialog handler to accept dialogs
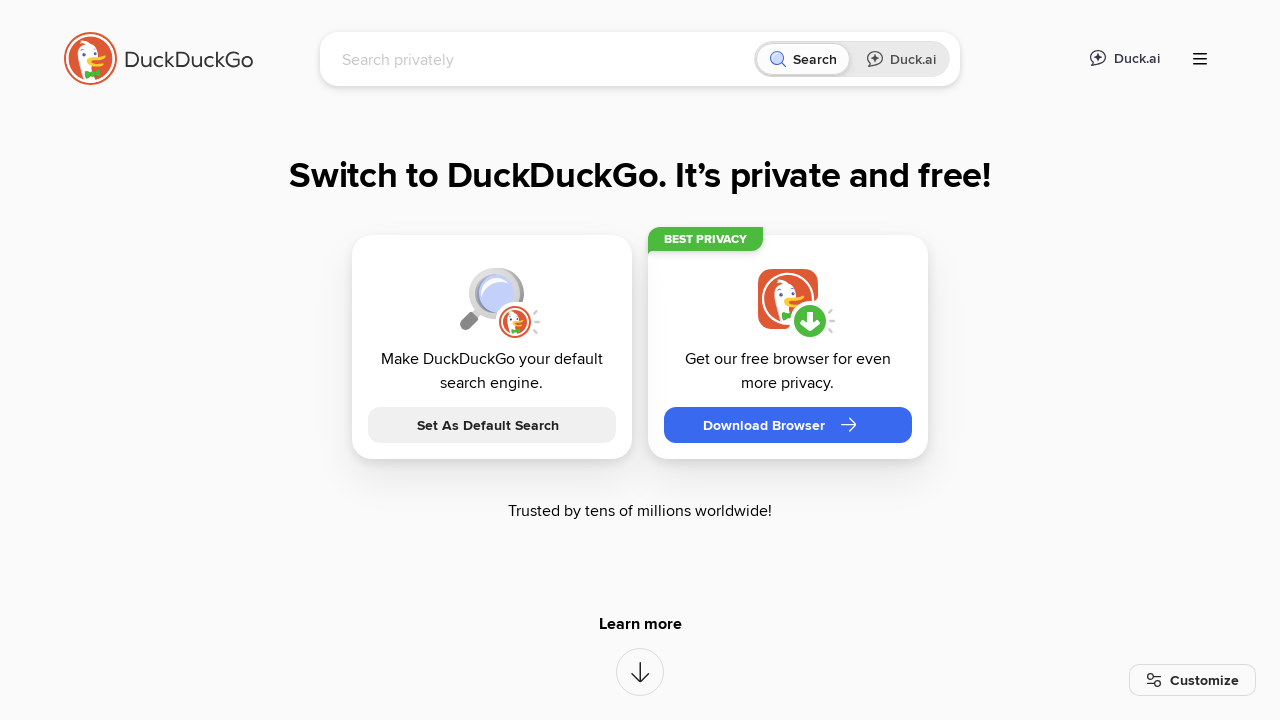

Captured original viewport size for restoration
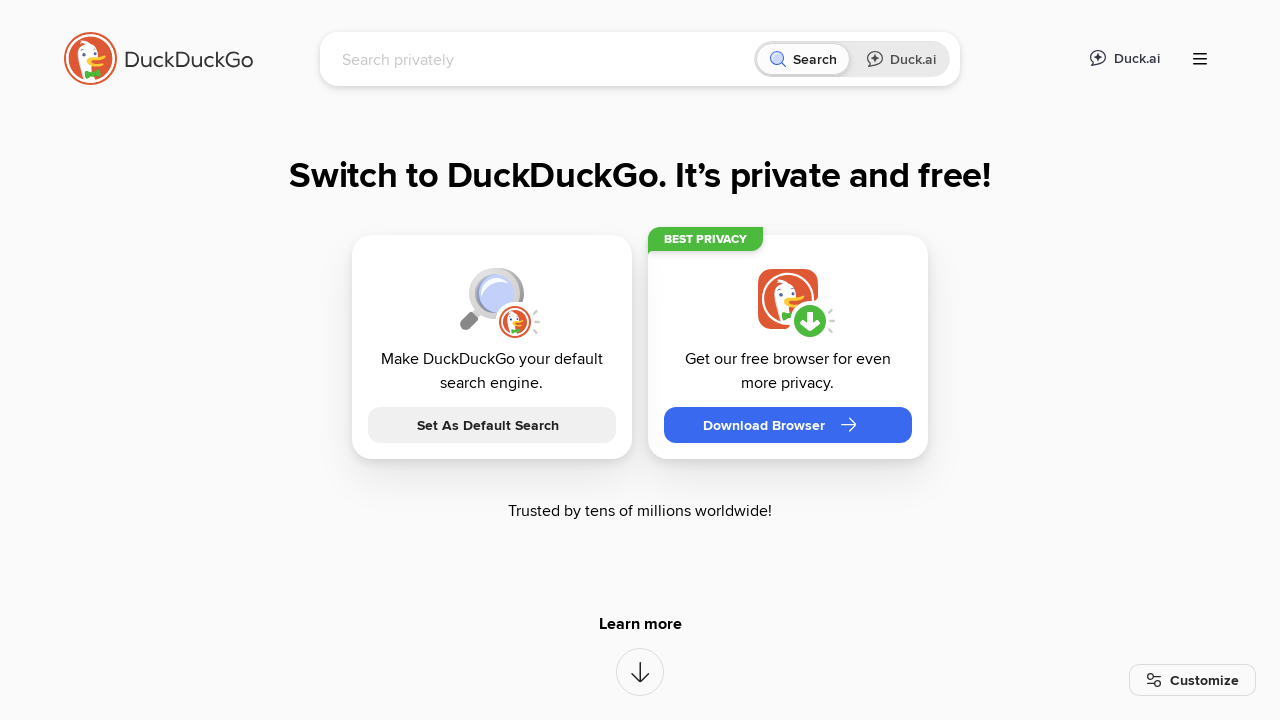

Minimized window by resizing viewport to 100x100
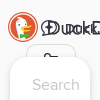

Waited 3 seconds to show minimized window state
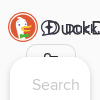

Restored window to original viewport size
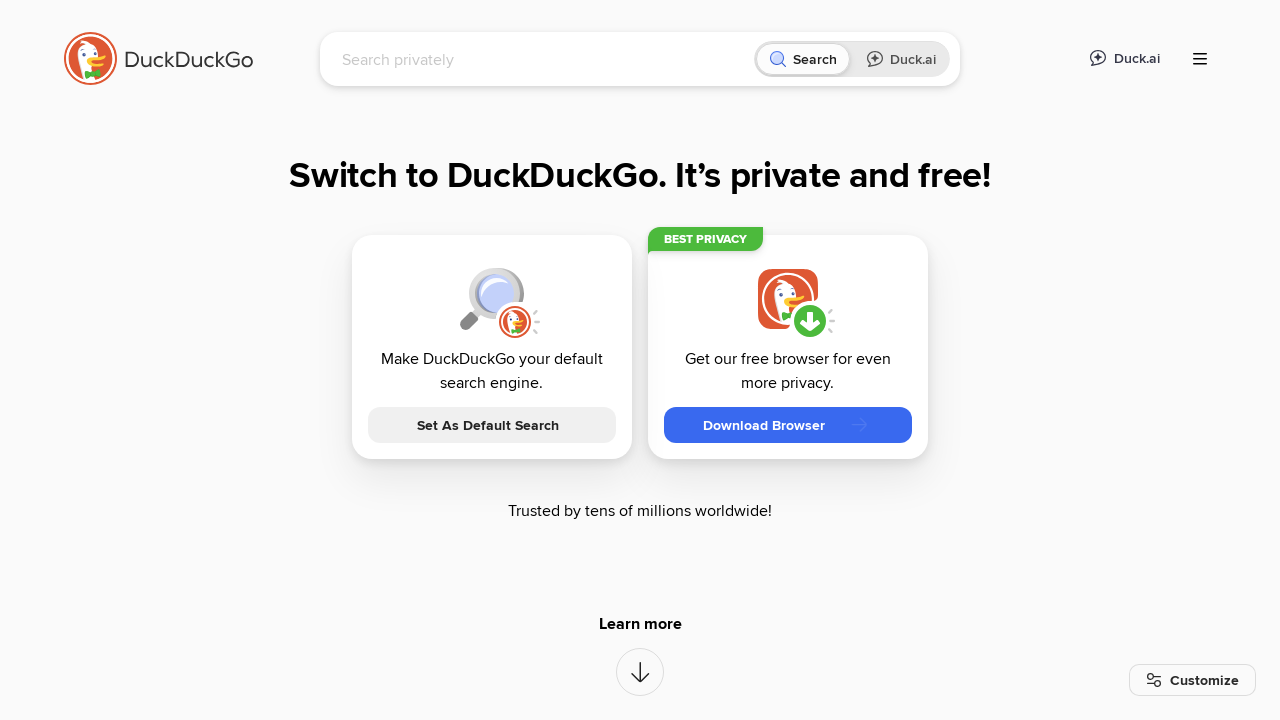

Executed JavaScript to focus the window
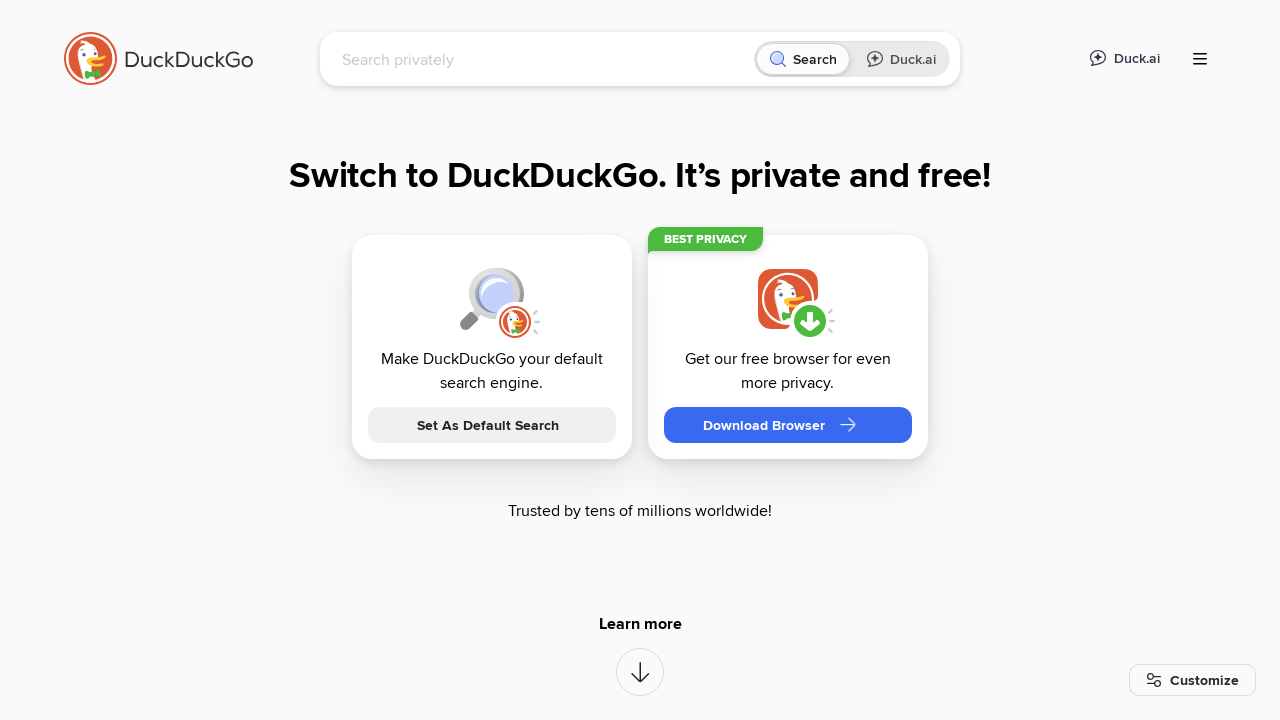

Created second alert dialog to verify window focus was restored
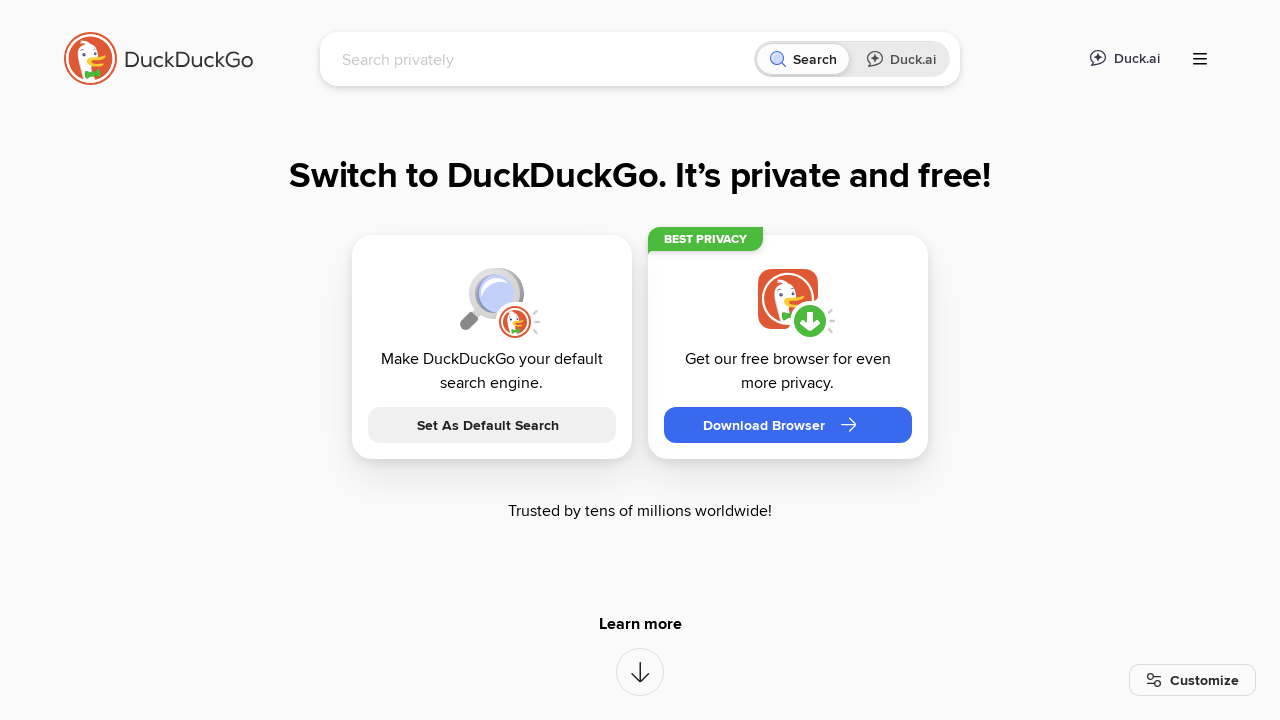

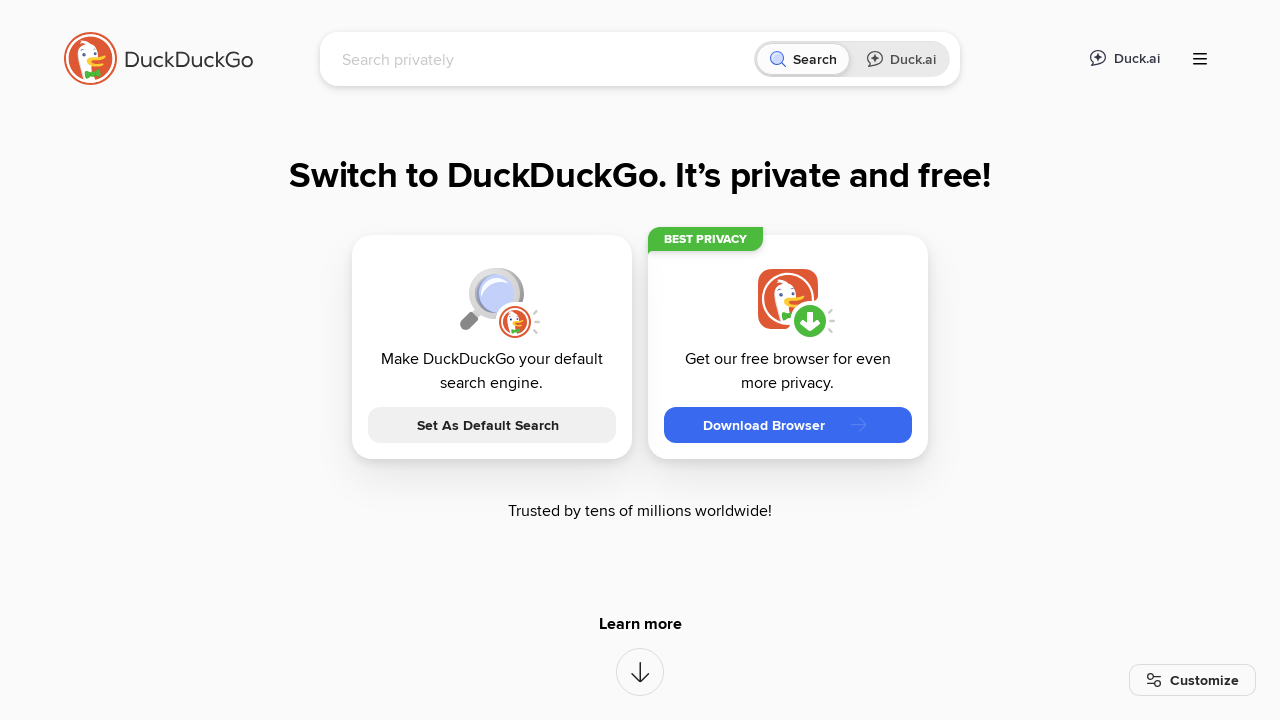